Tests form interactions on a practice website including checkbox, radio button, dropdown selection, password input, form submission, navigation to shop, adding a product to cart, and proceeding to checkout.

Starting URL: https://rahulshettyacademy.com/angularpractice/

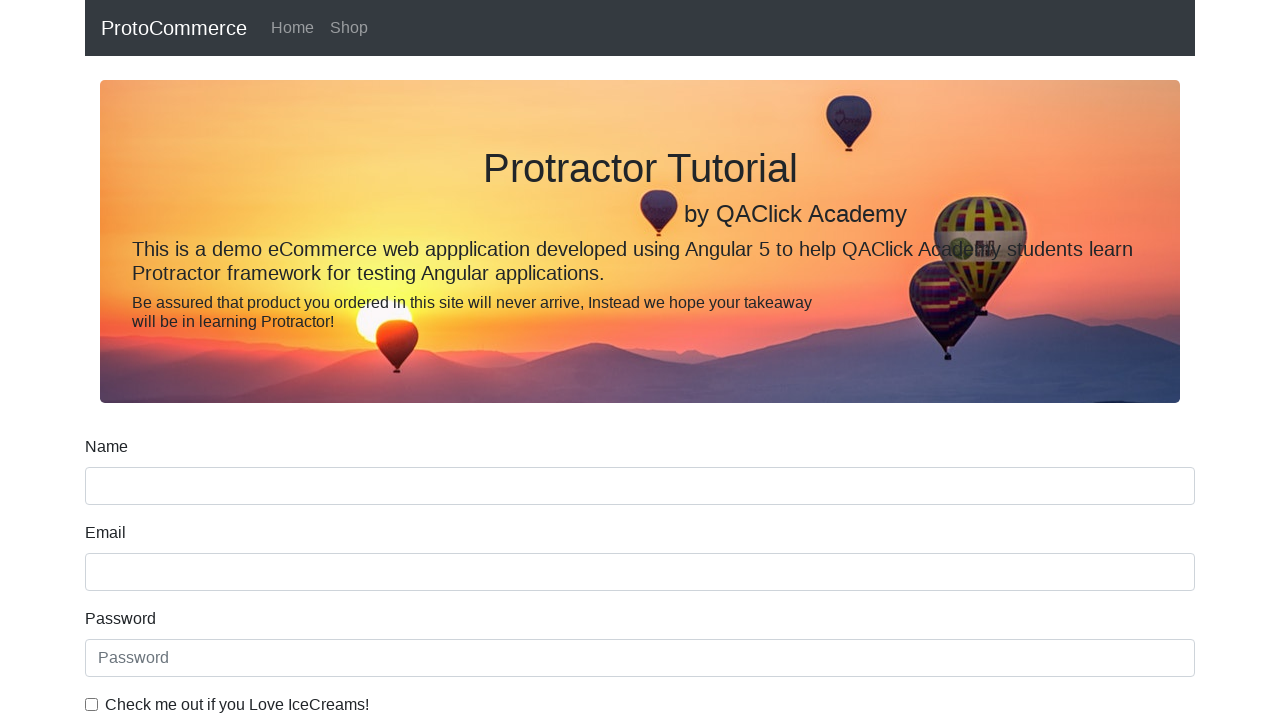

Clicked ice cream checkbox at (92, 704) on internal:label="Check me out if you Love IceCreams!"i
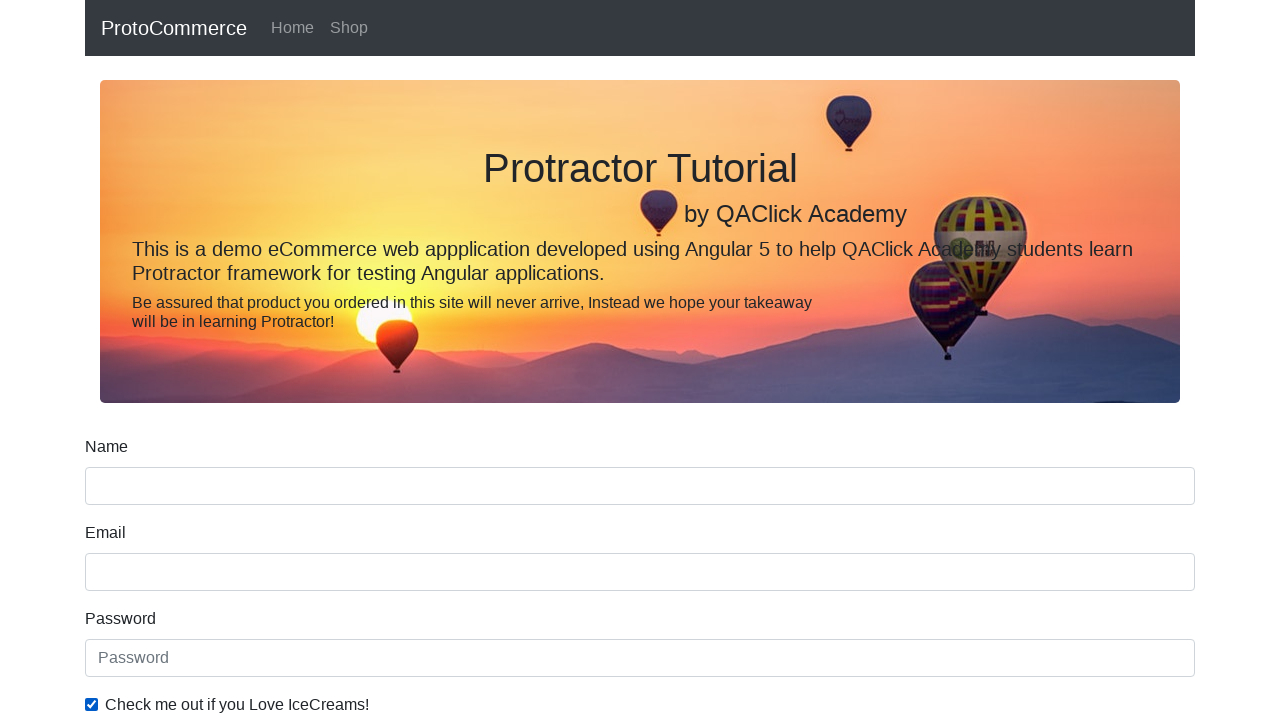

Selected 'Employed' radio button at (326, 360) on internal:label="Employed"i
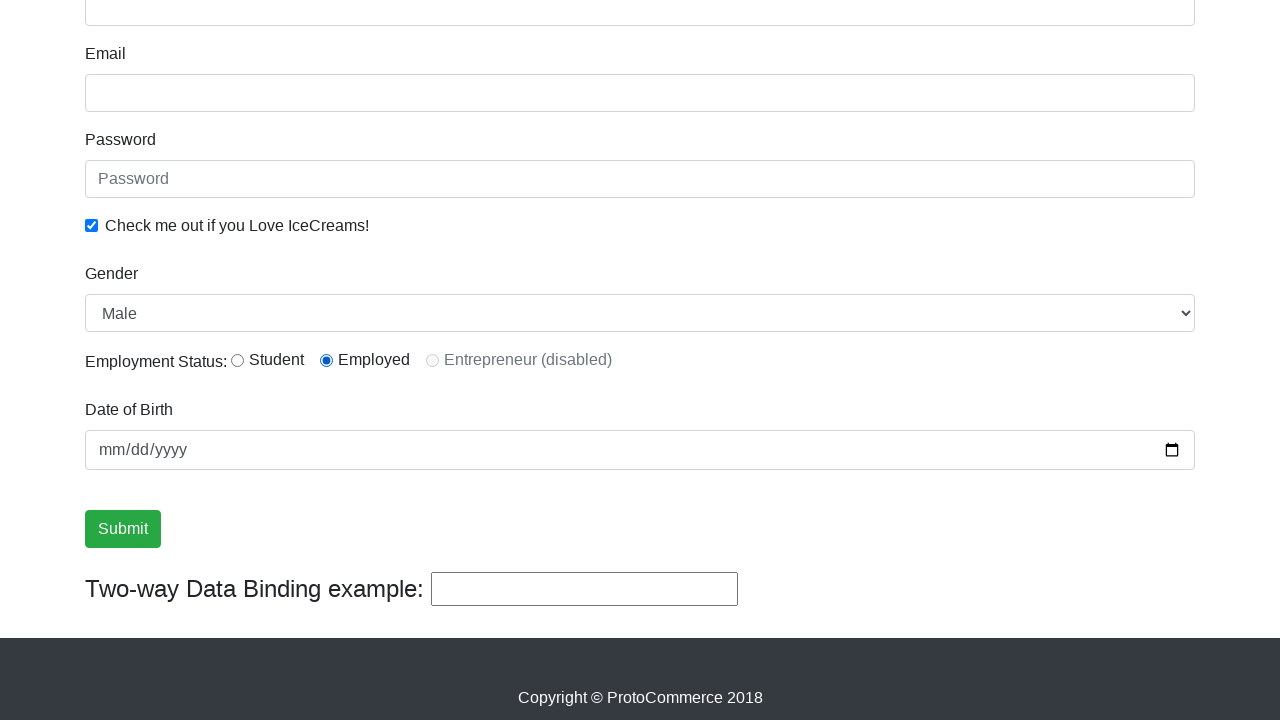

Selected 'Female' from Gender dropdown on internal:label="Gender"i
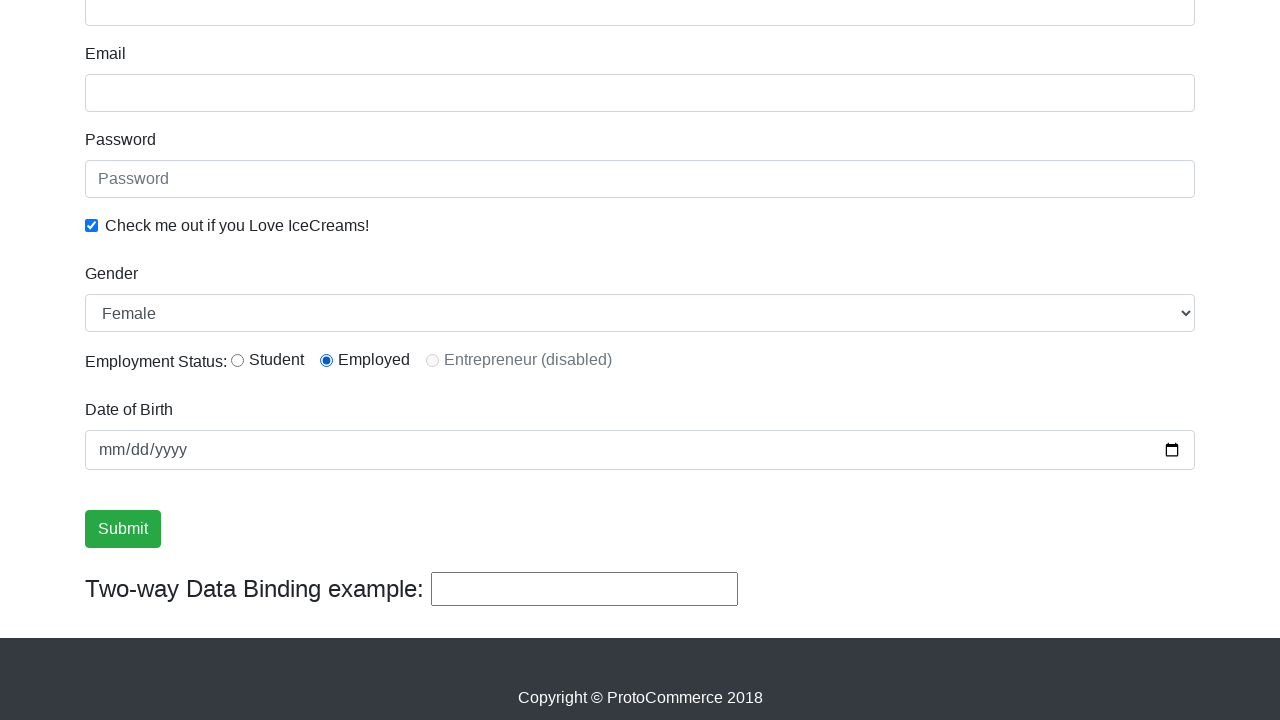

Filled password field on internal:attr=[placeholder="Password"i]
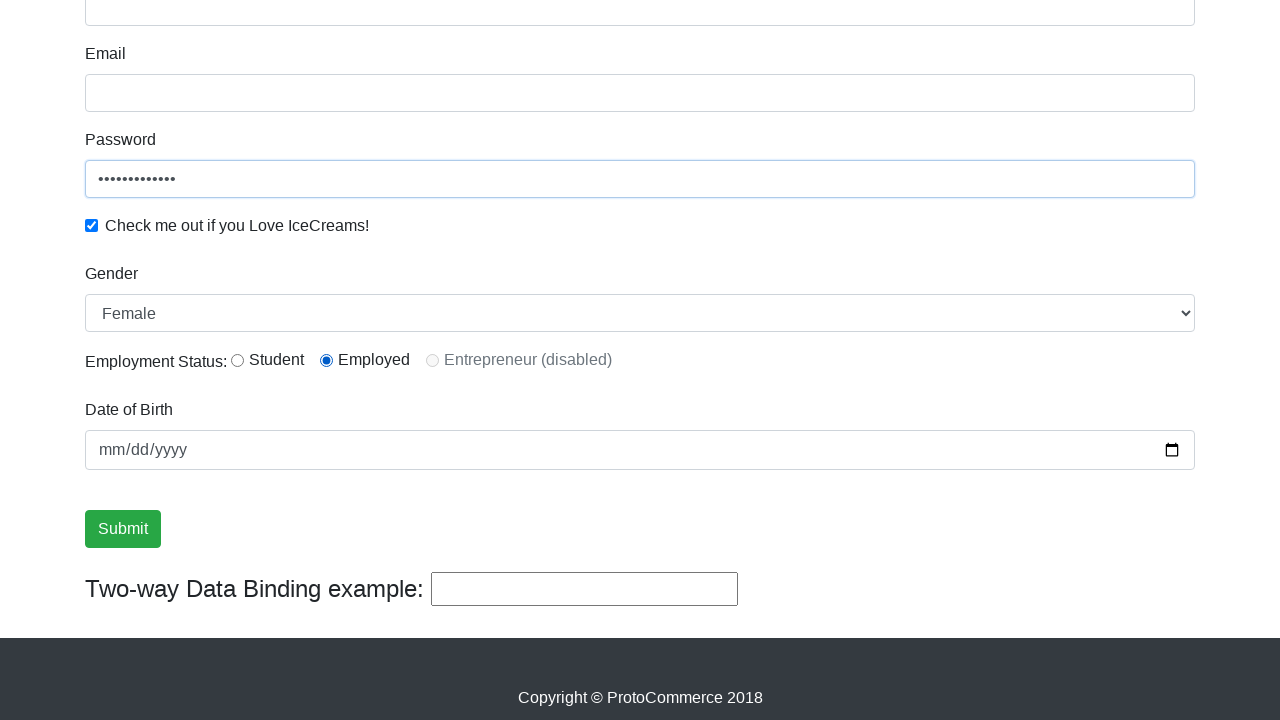

Clicked Submit button at (123, 529) on internal:role=button[name="Submit"i]
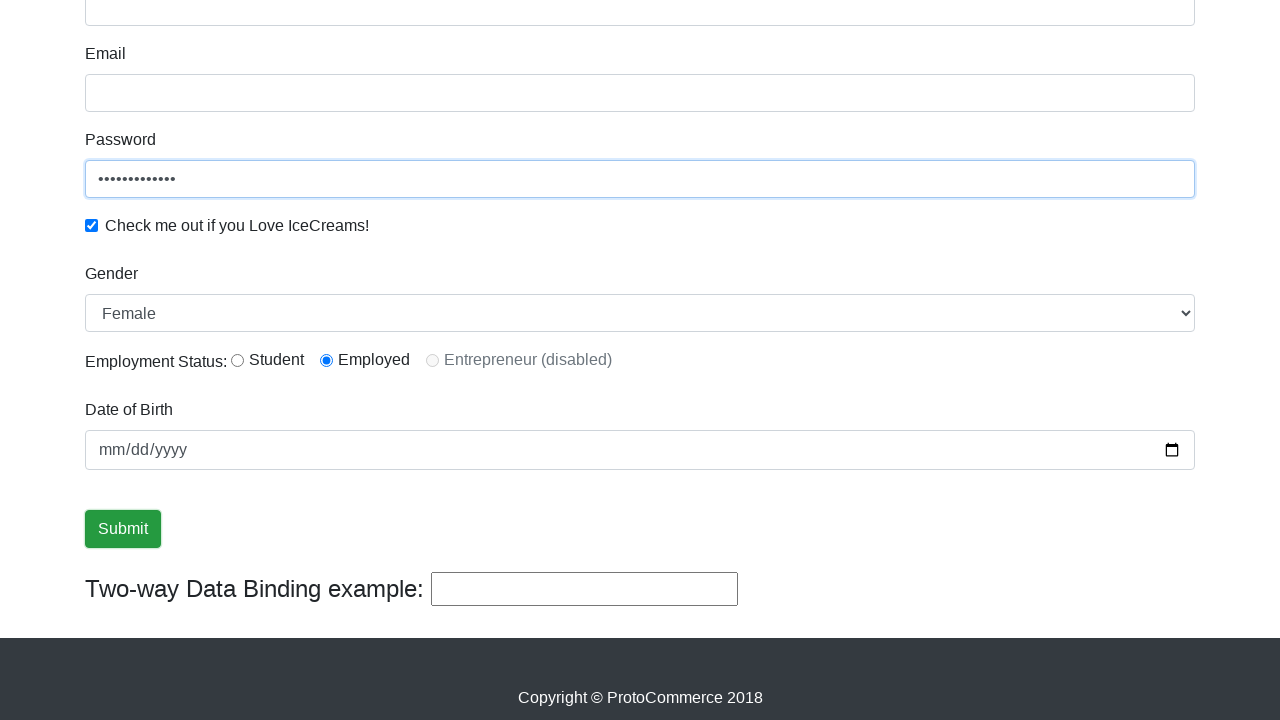

Success message appeared
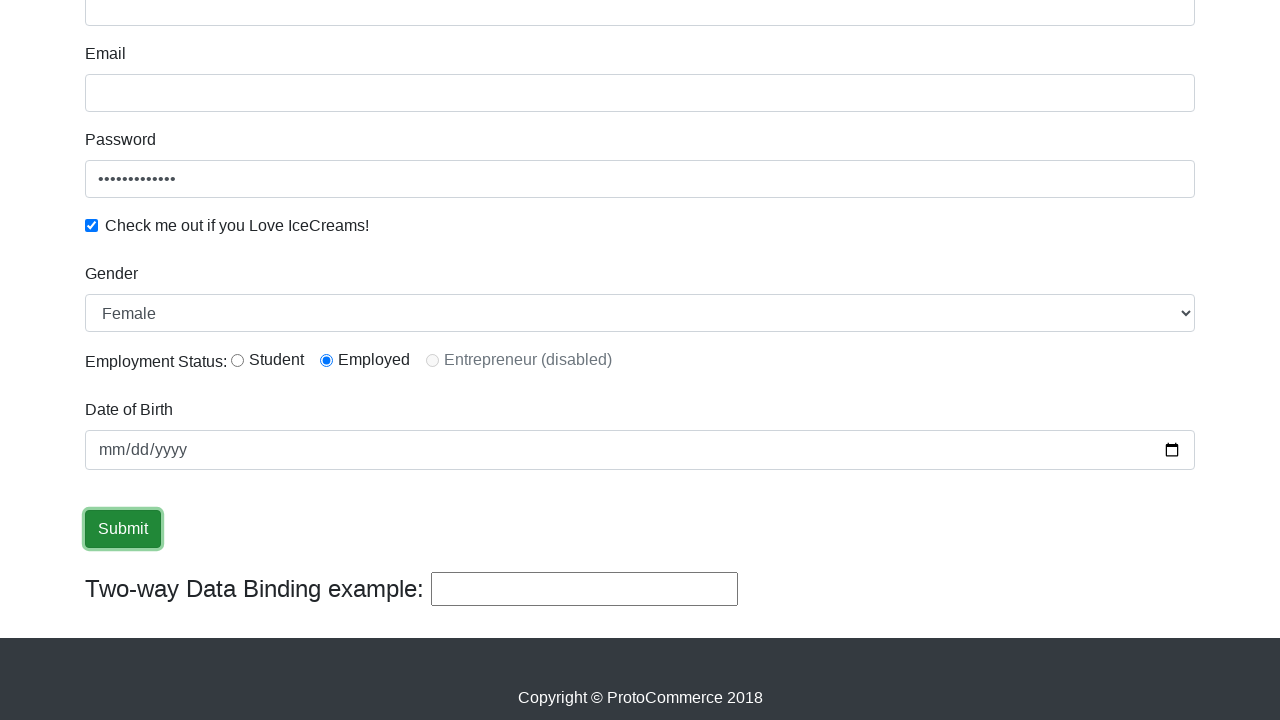

Clicked Shop link at (349, 28) on internal:role=link[name="Shop"i]
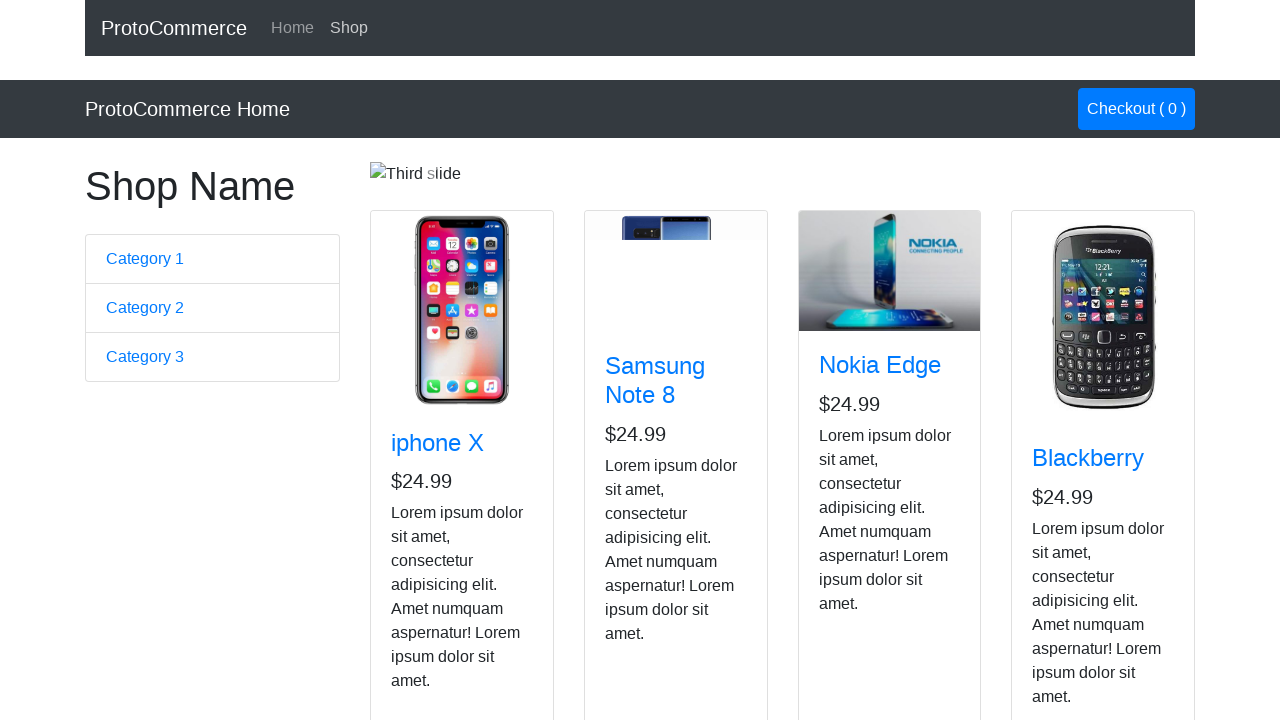

Clicked add to cart button for Nokia Edge product at (854, 528) on app-card >> internal:has-text="Nokia Edge"i >> internal:role=button
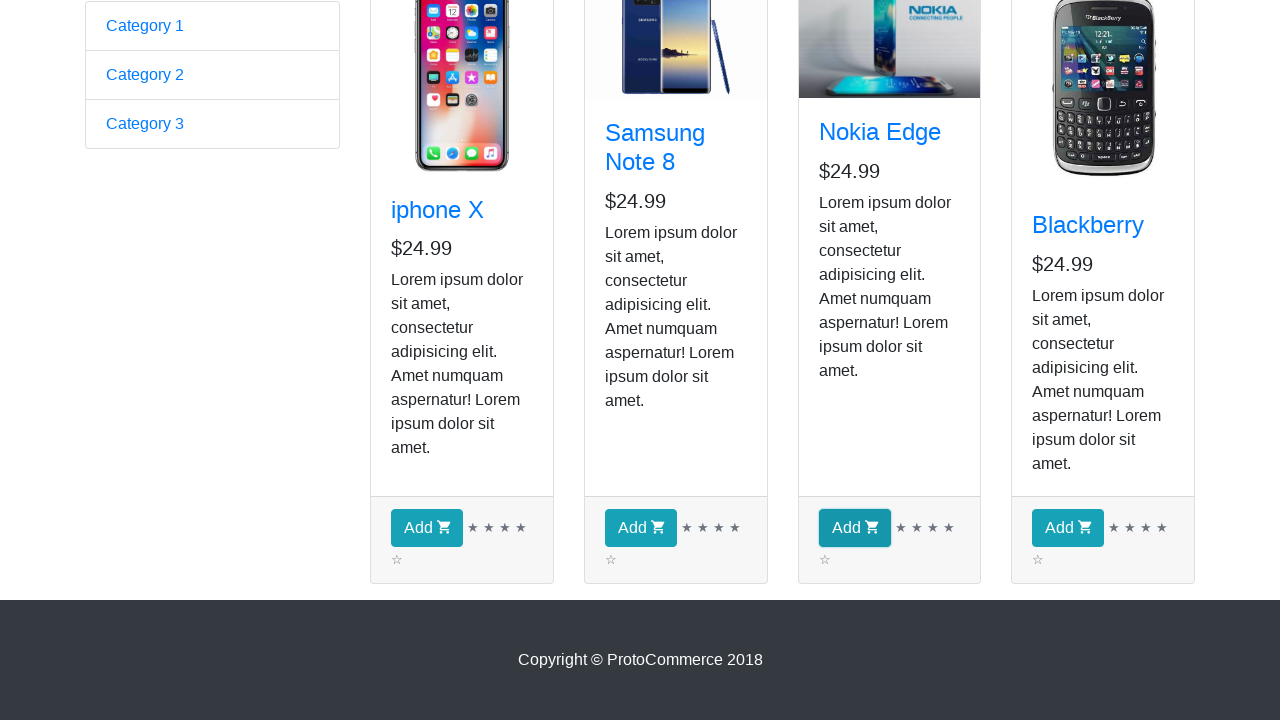

Clicked Checkout button at (1136, 109) on internal:text="Checkout"i
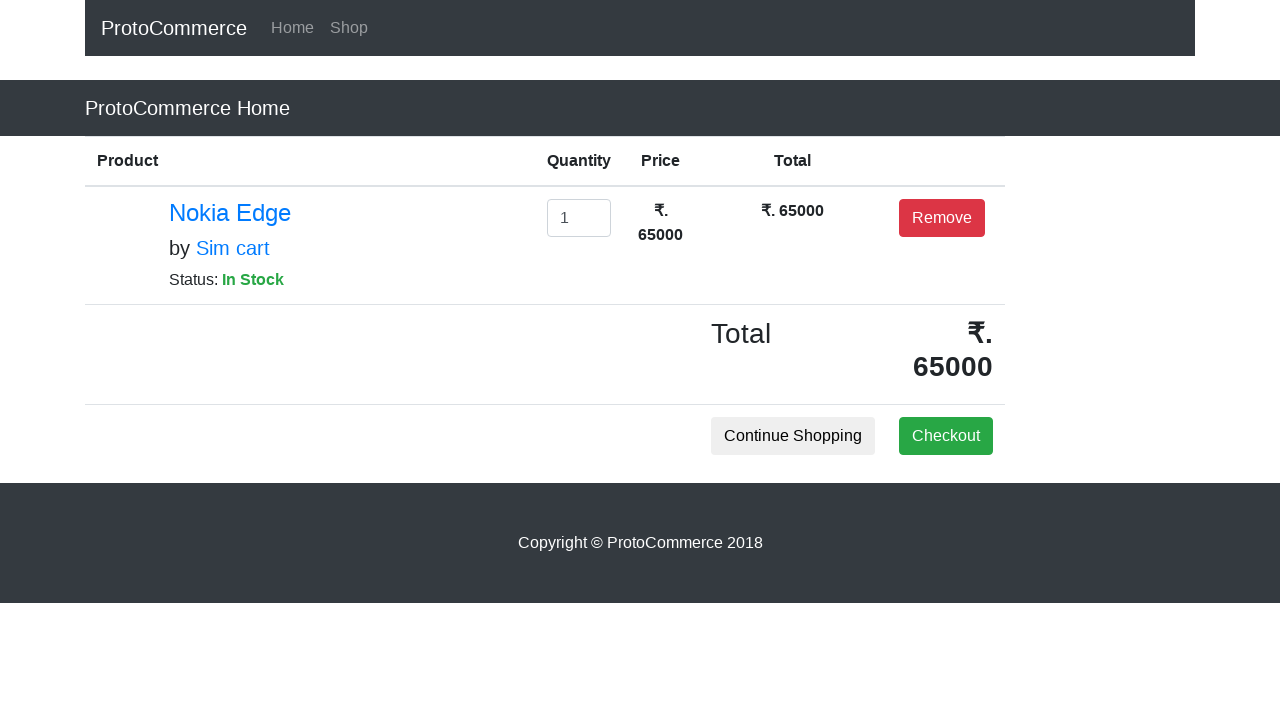

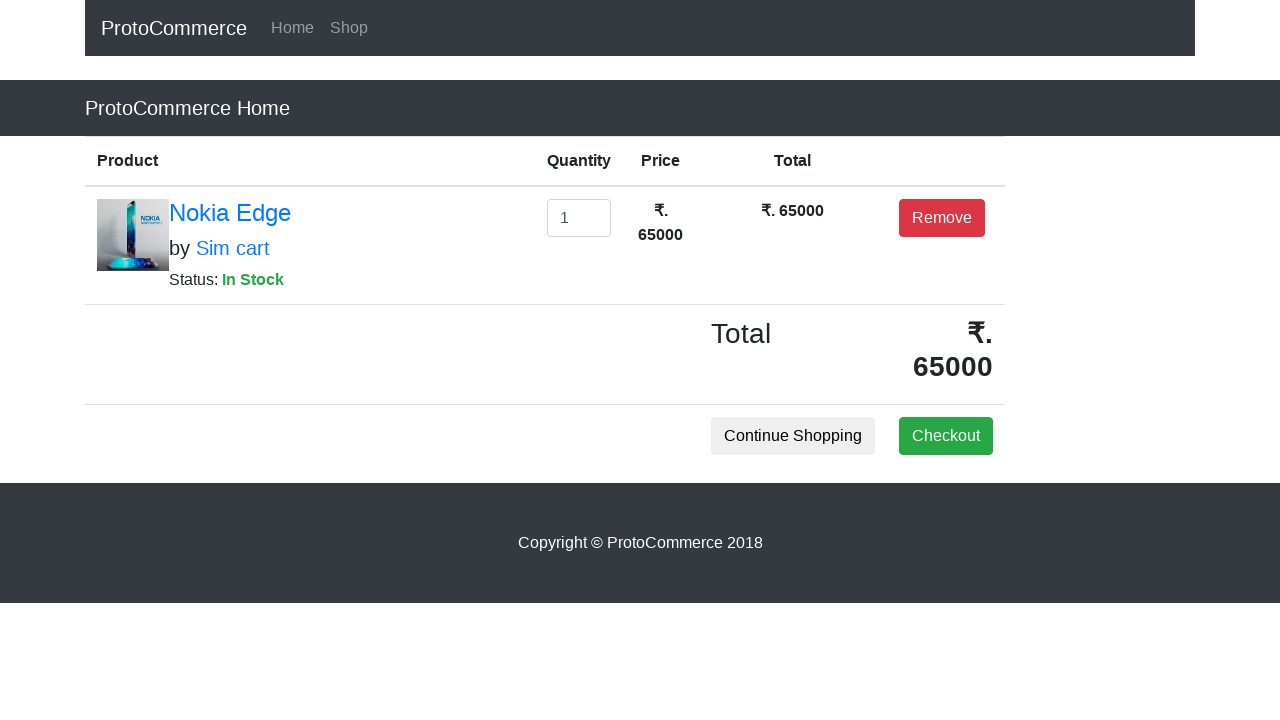